Tests horizontal slider functionality by navigating to the slider page and dragging the slider to change its value

Starting URL: https://the-internet.herokuapp.com

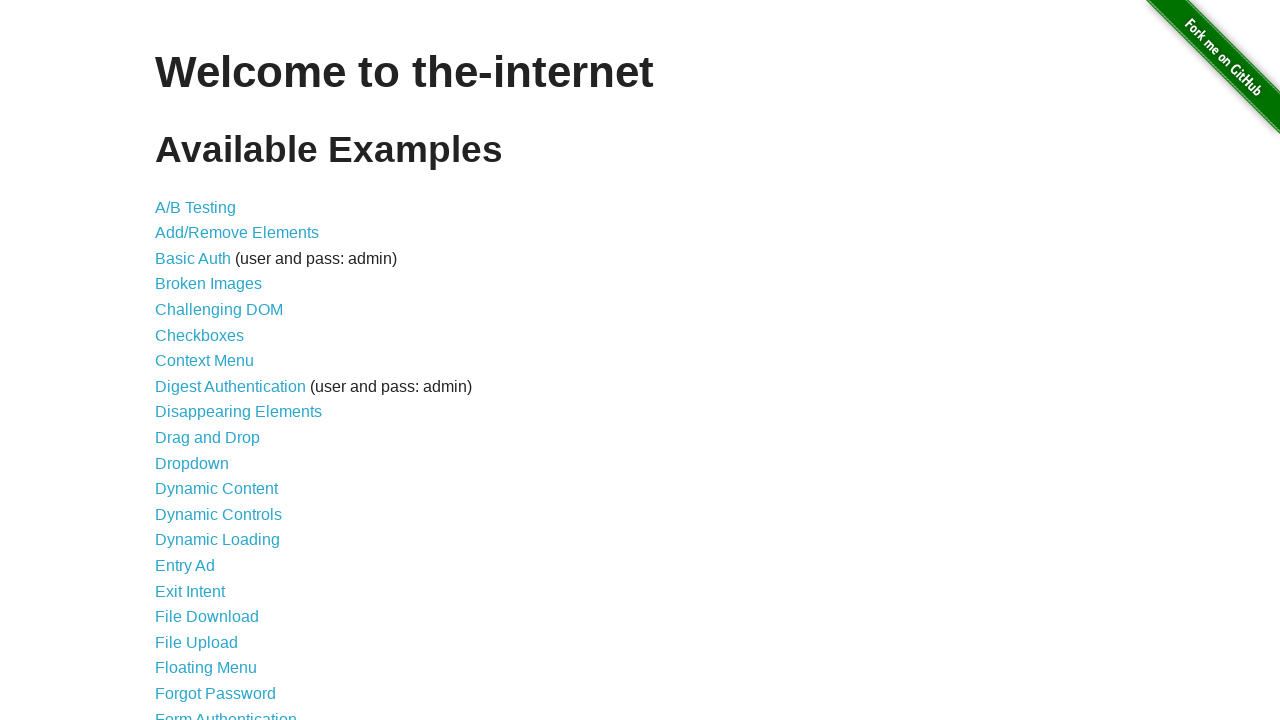

Clicked on Horizontal Slider link at (214, 361) on text=Horizontal Slider
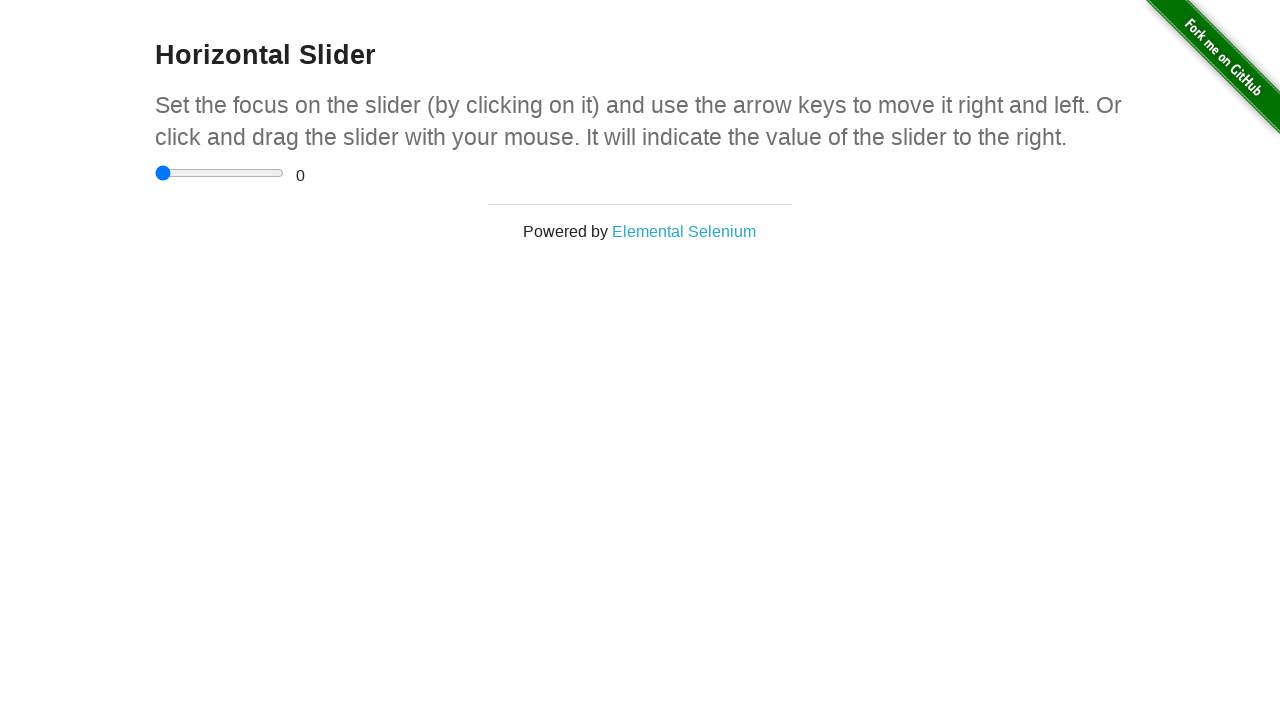

Horizontal slider element loaded
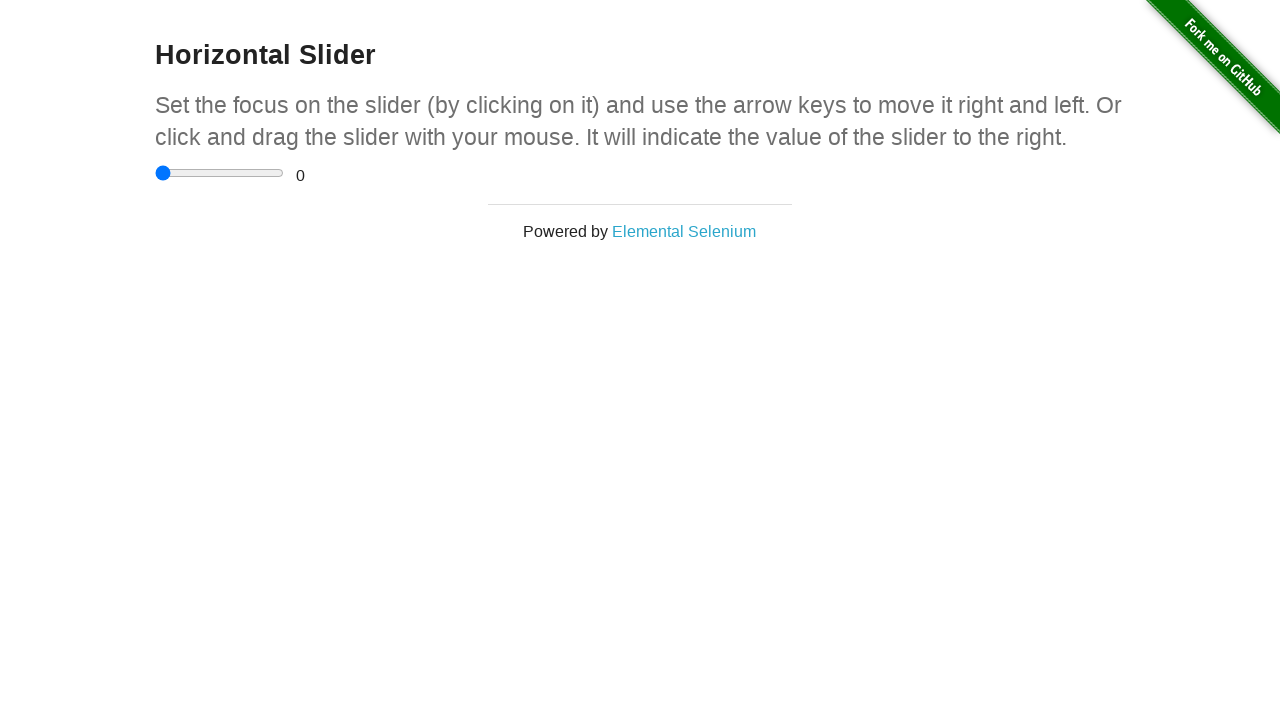

Located horizontal slider input element
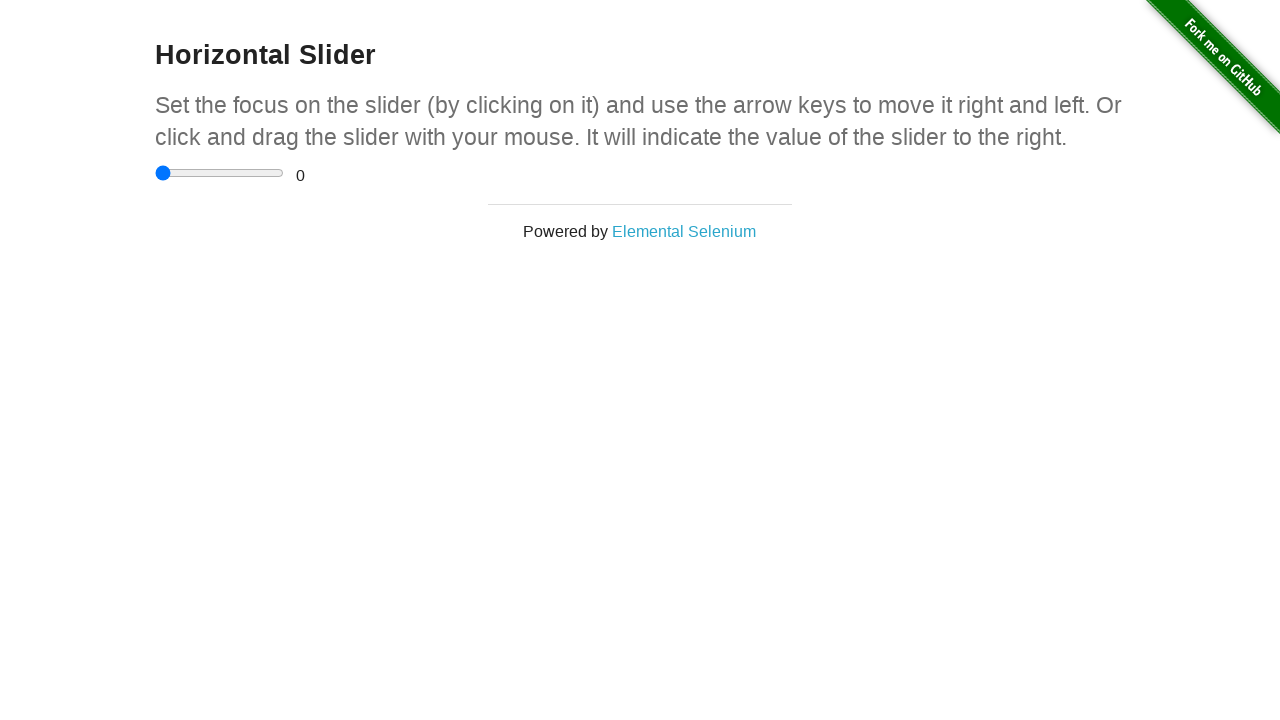

Moved mouse to center of slider at (220, 173)
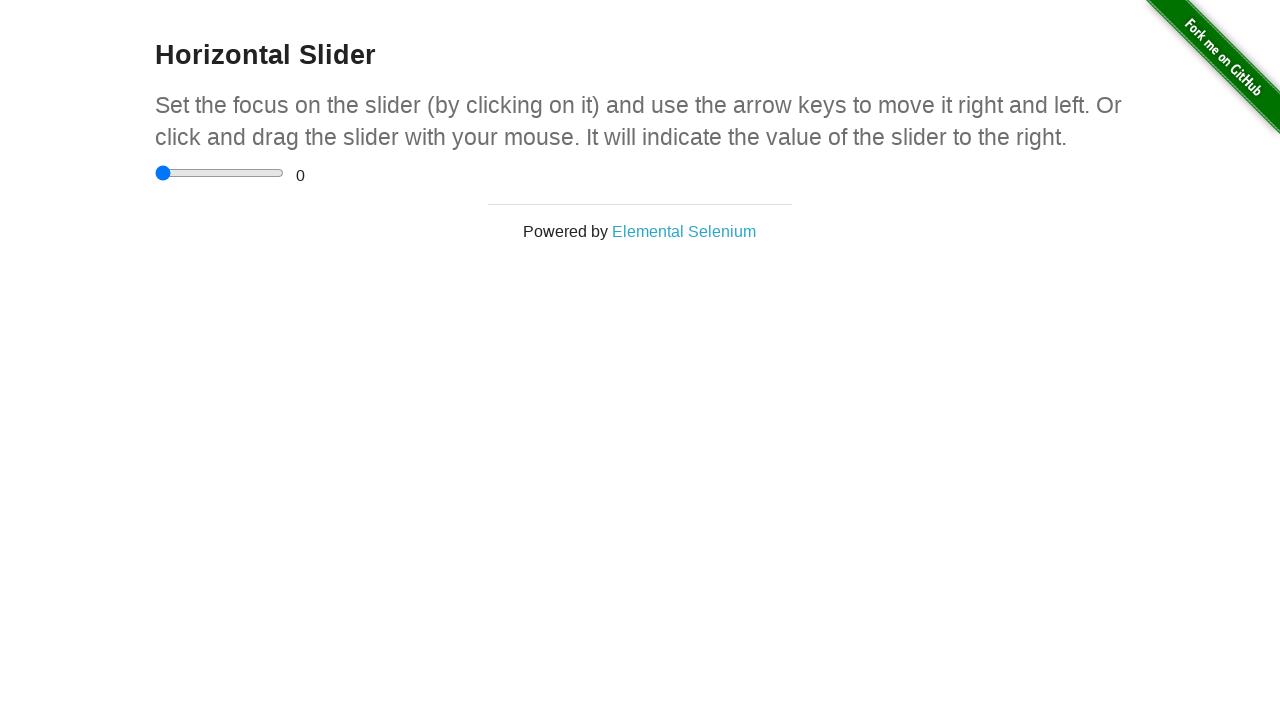

Pressed mouse button down on slider at (220, 173)
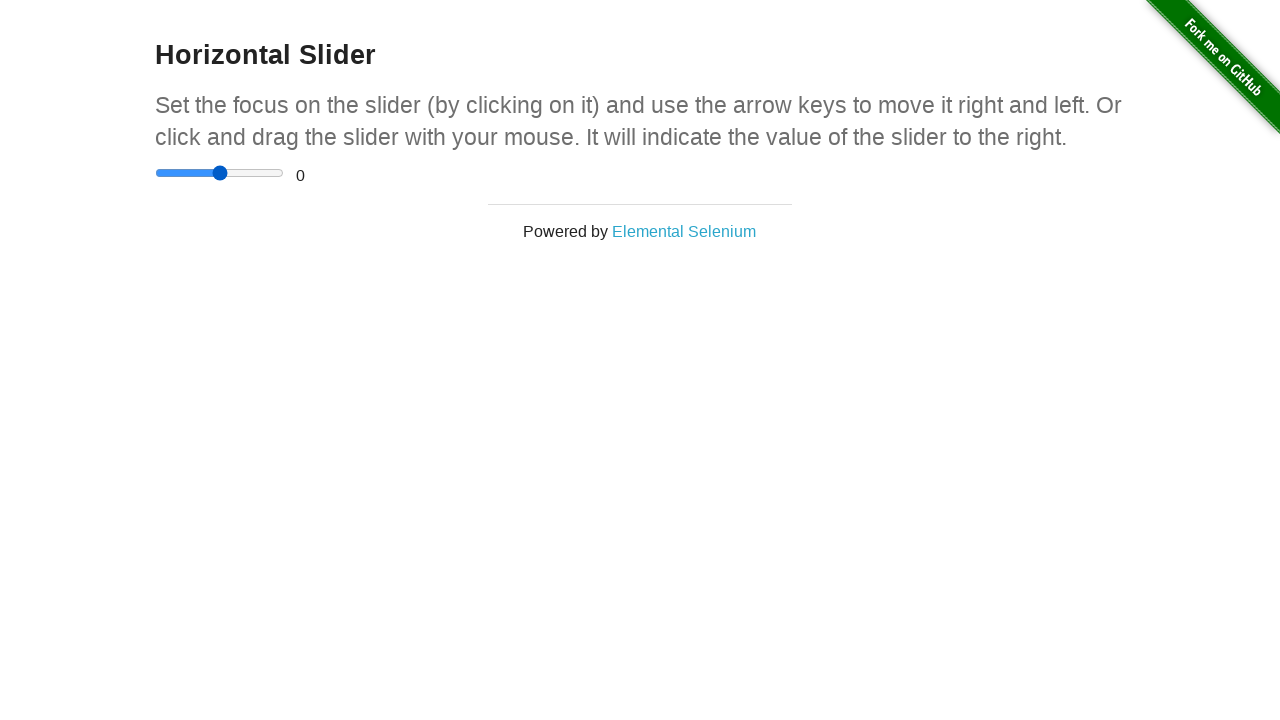

Dragged slider to the right by 55 pixels at (274, 173)
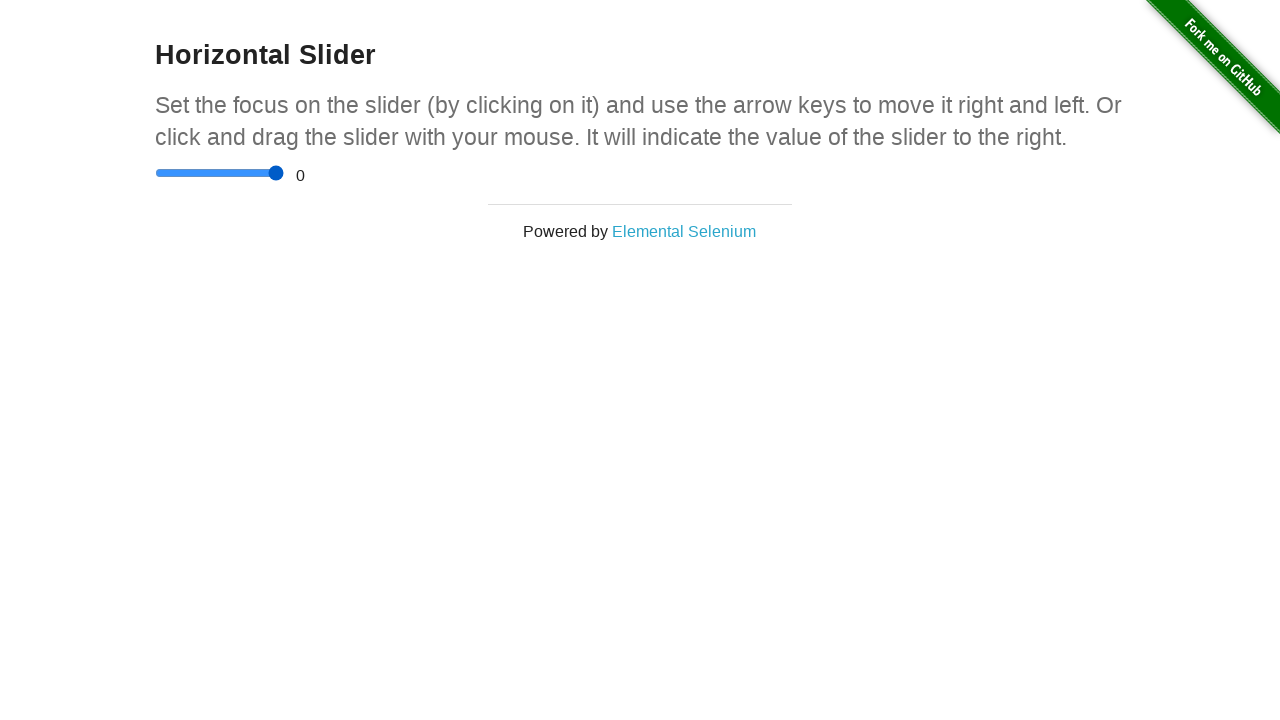

Released mouse button to complete slider drag at (274, 173)
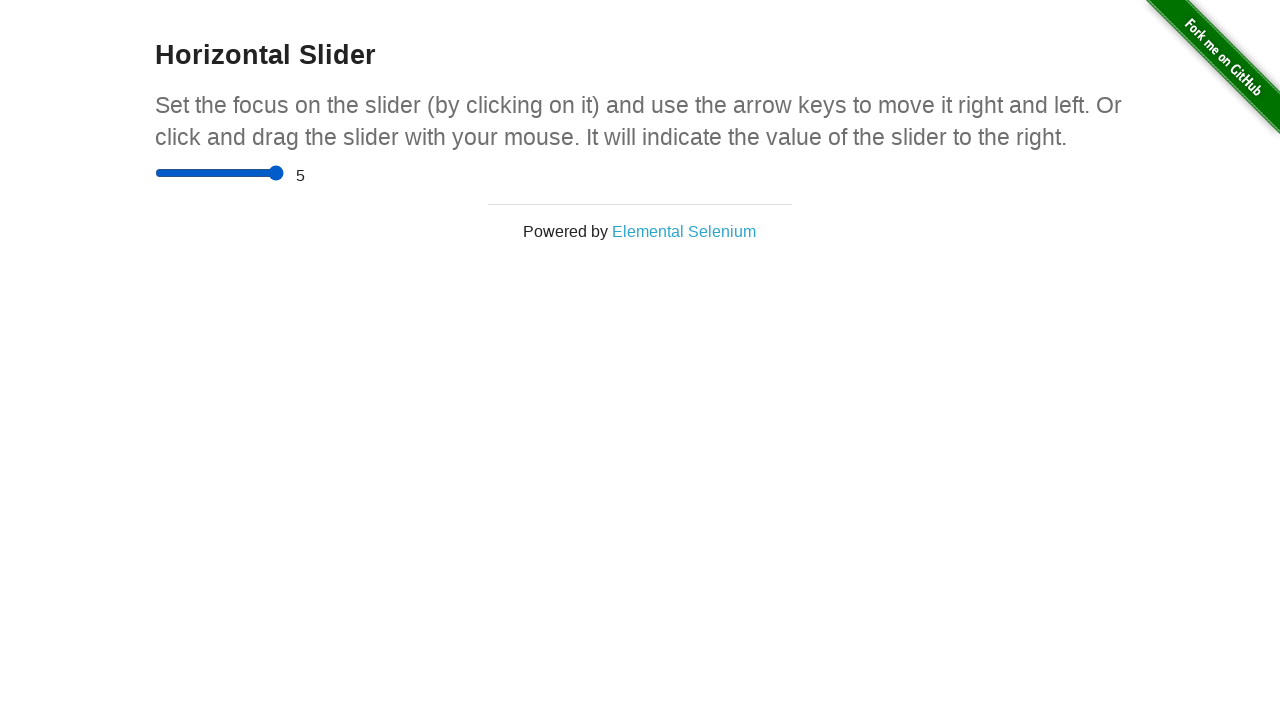

Navigated back to the-internet.herokuapp.com home page
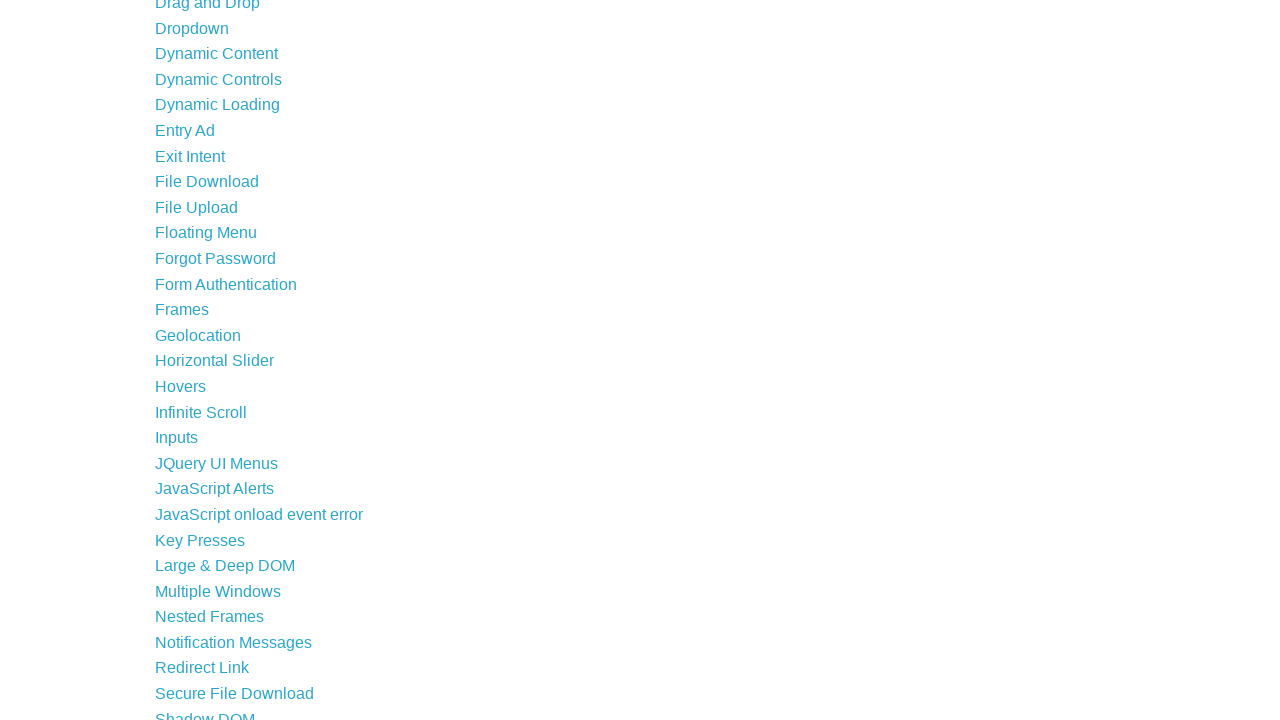

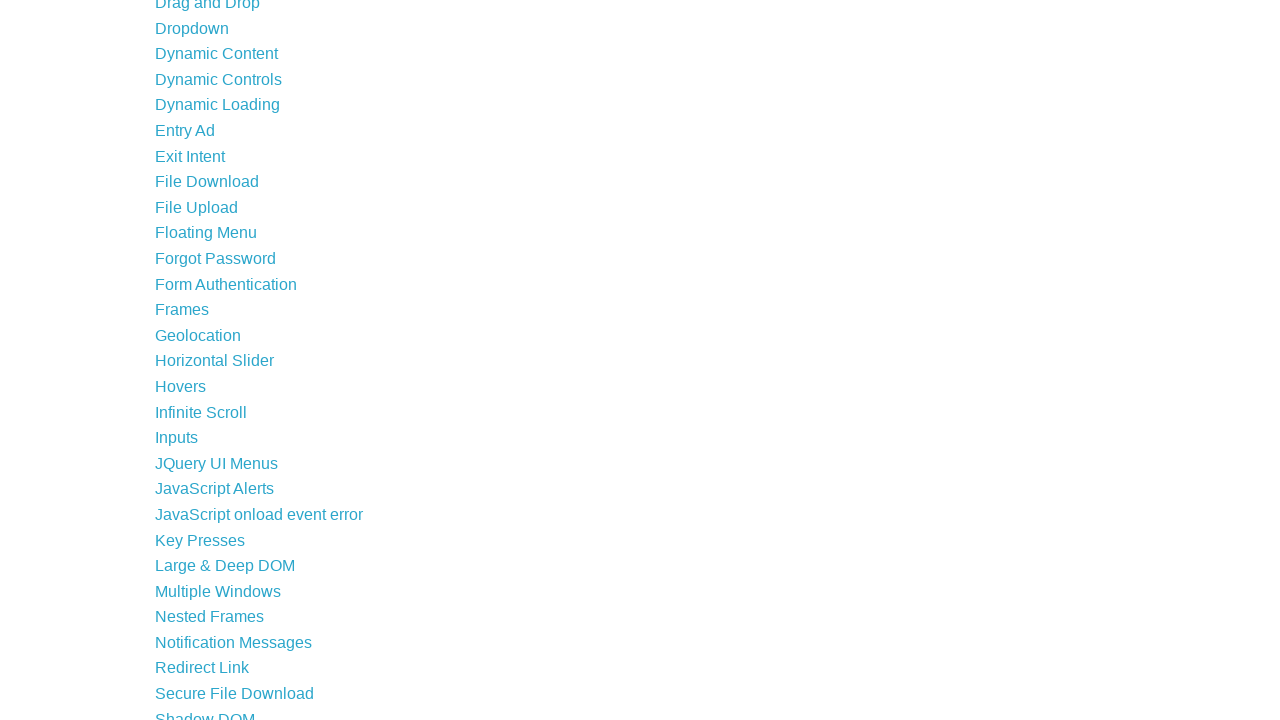